Tests alert handling functionality by triggering different types of alerts and interacting with them (accepting and dismissing)

Starting URL: https://demoqa.com/alerts

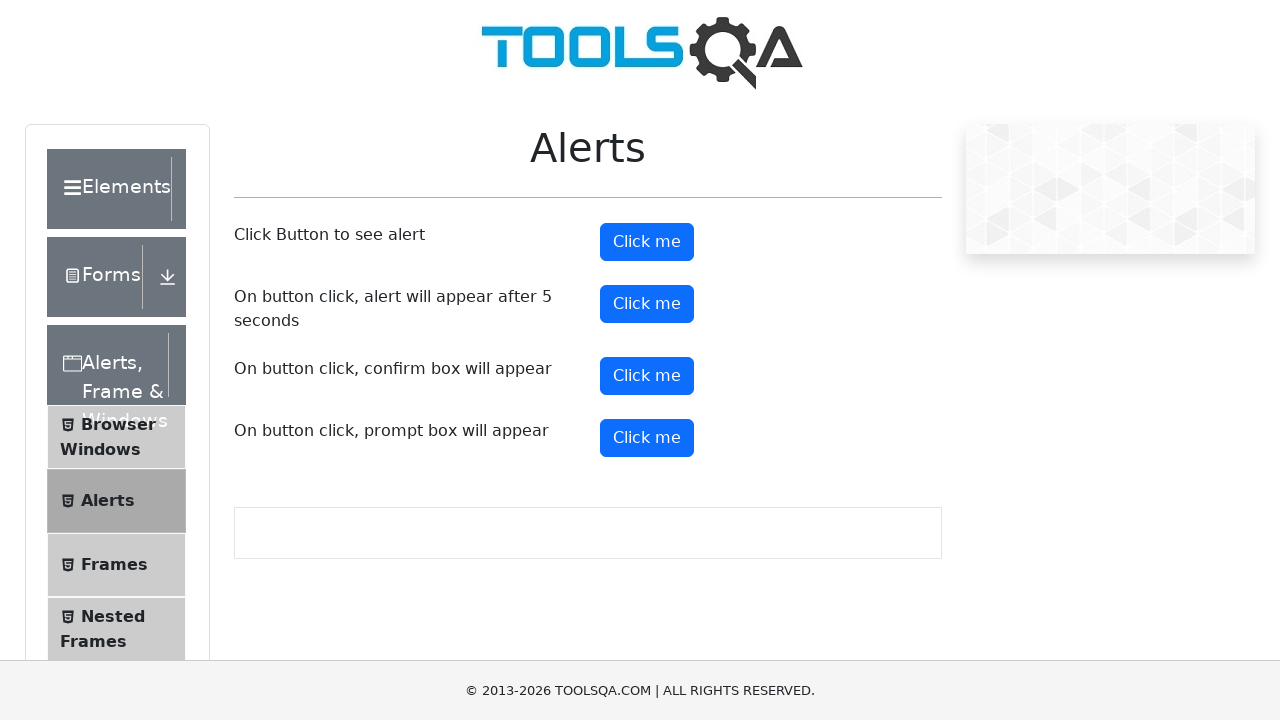

Clicked first alert button at (647, 242) on #alertButton
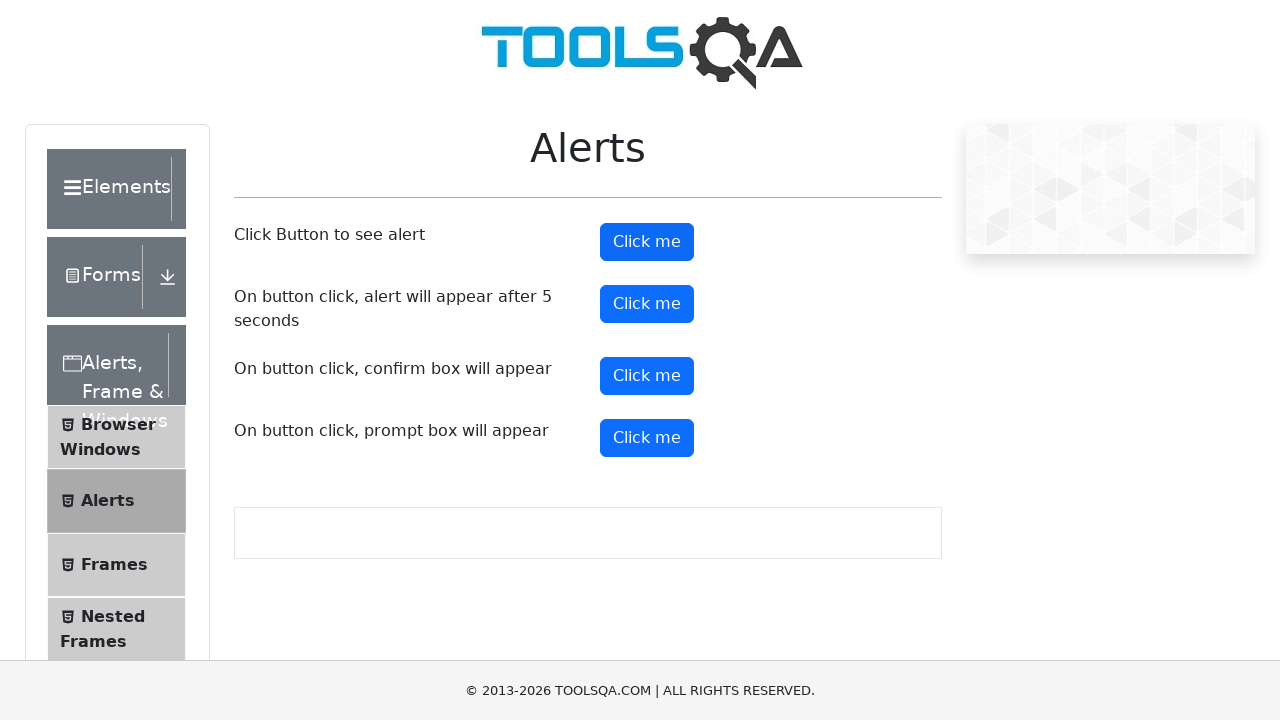

Set up dialog handler to accept alerts
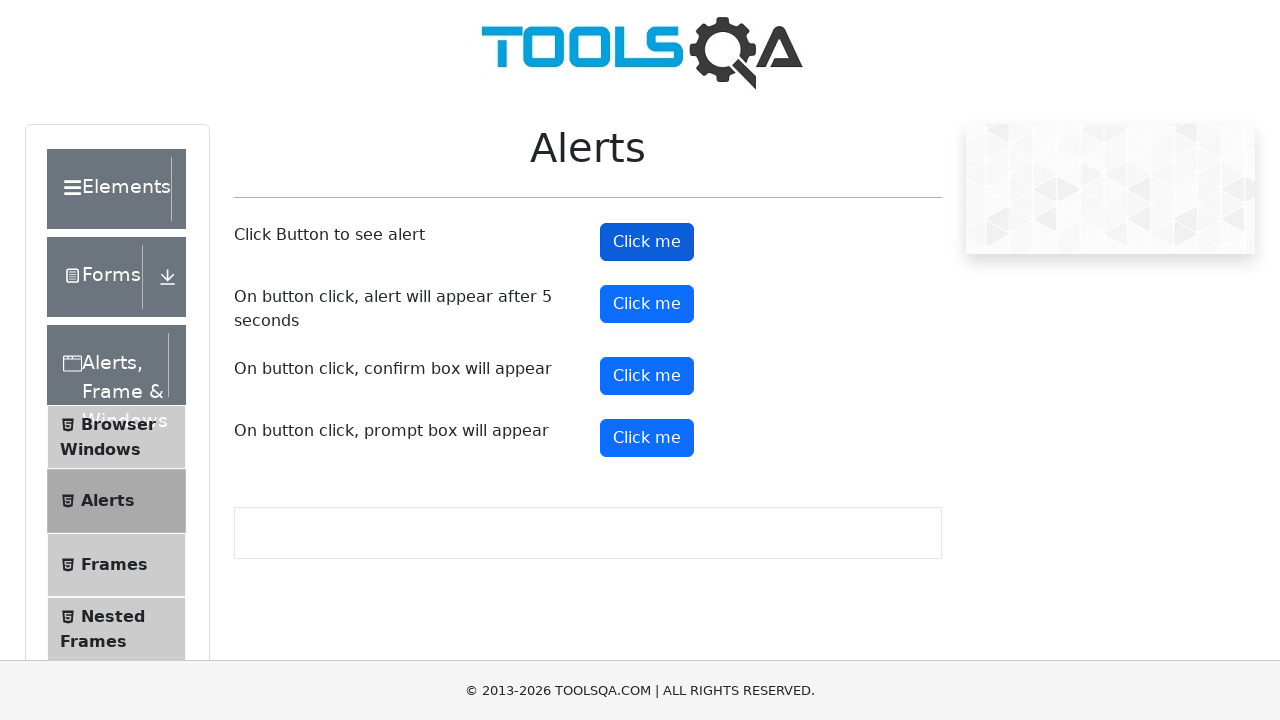

Clicked timer alert button at (647, 304) on #timerAlertButton
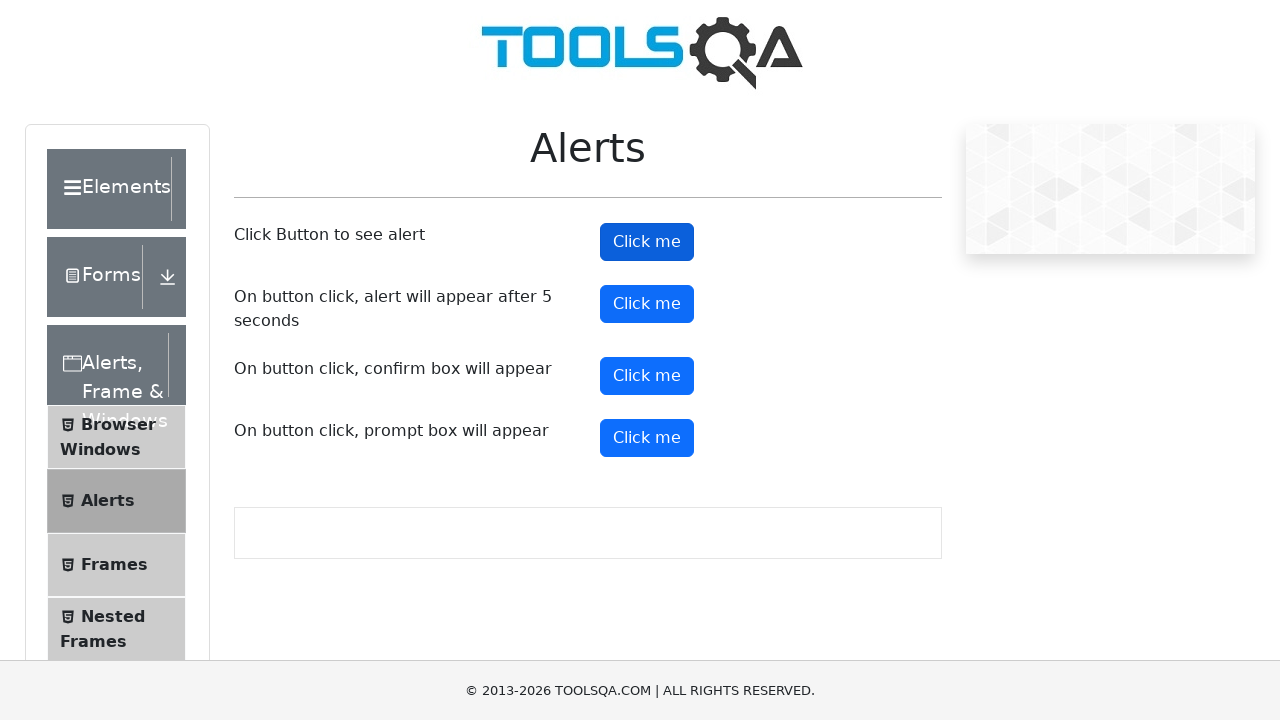

Waited 5.5 seconds for delayed alert to appear
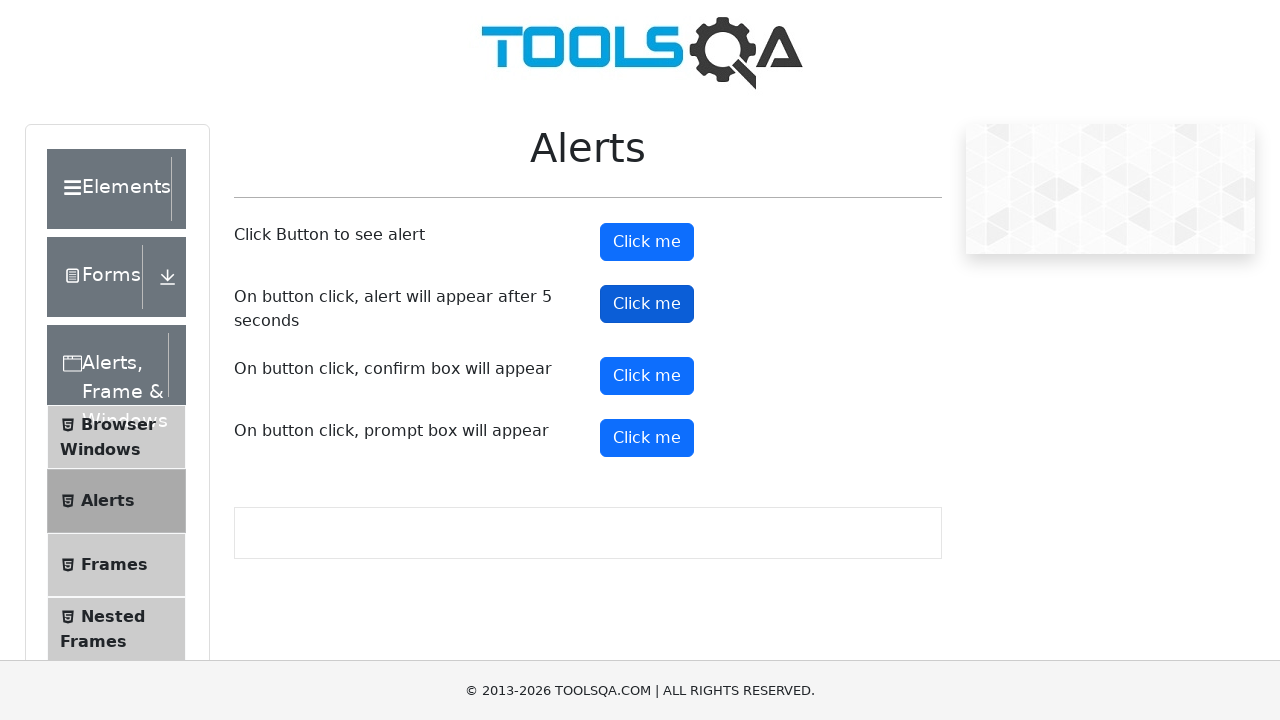

Clicked confirmation button at (647, 376) on #confirmButton
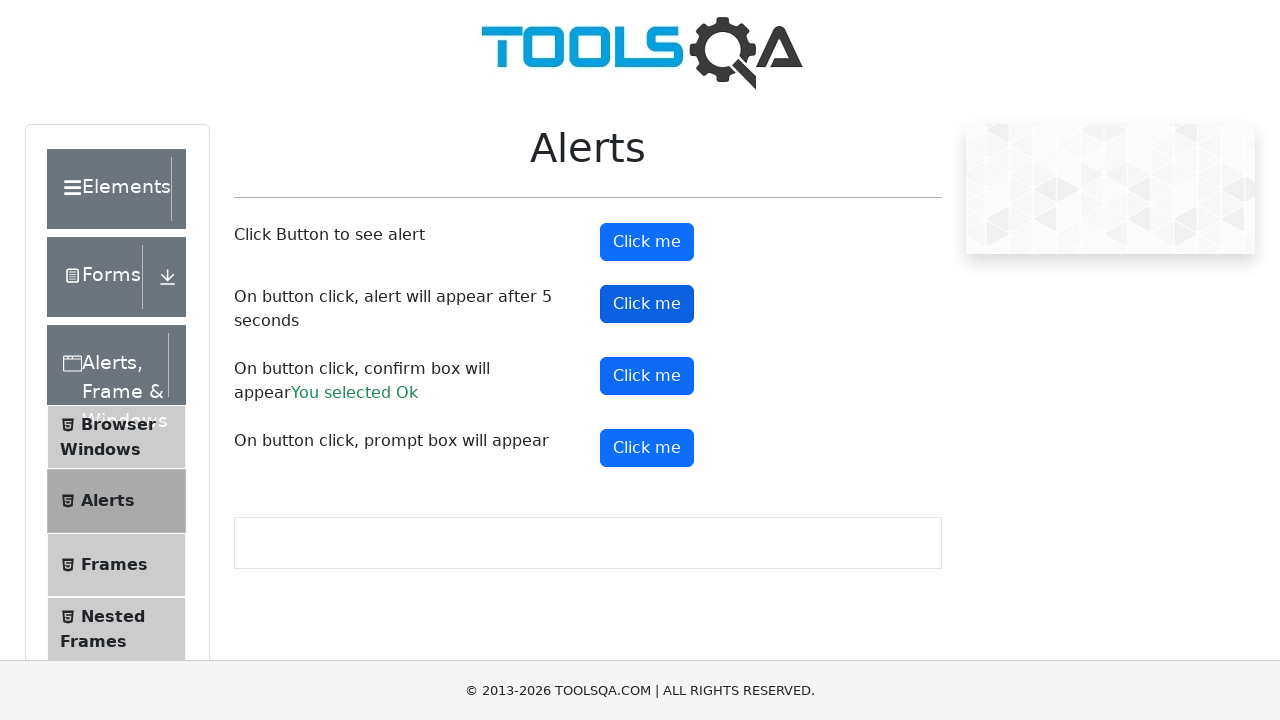

Set up dialog handler to dismiss confirmation dialog
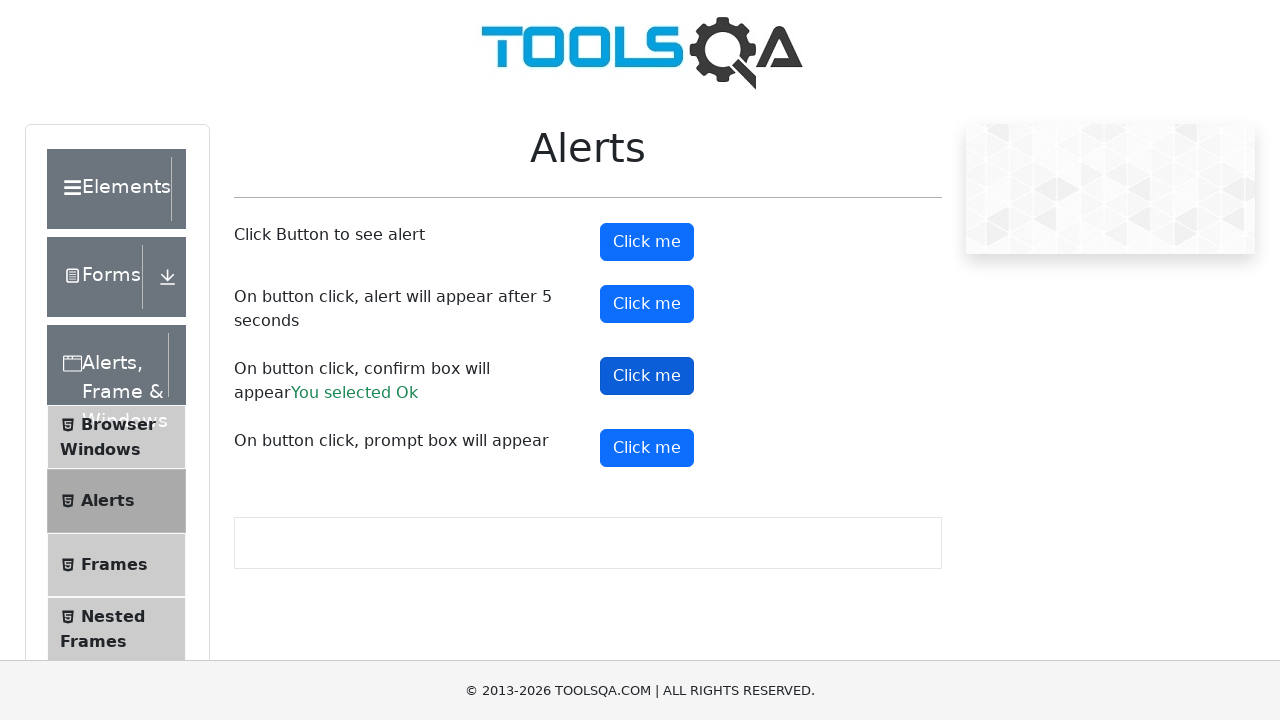

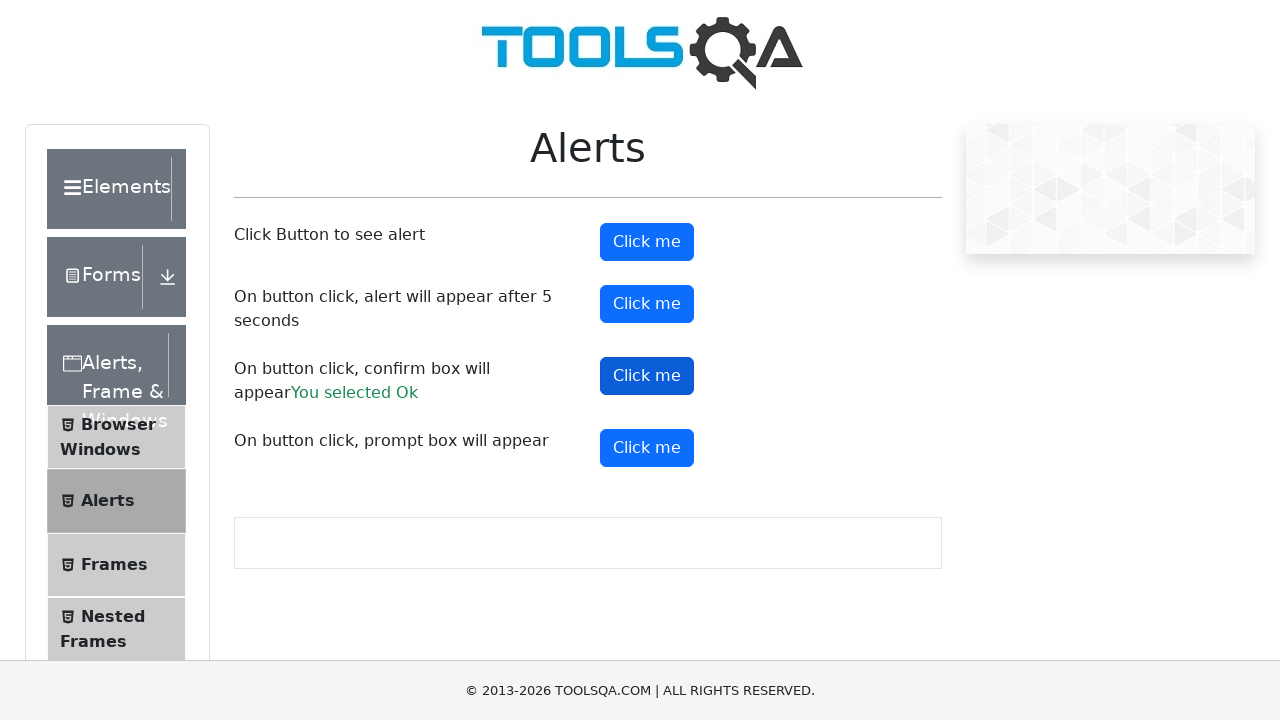